Navigates to the CAD modeling page and checks if a subheader contains specific text

Starting URL: https://www.bentley.com/software/cad-modeling-and-visualization/

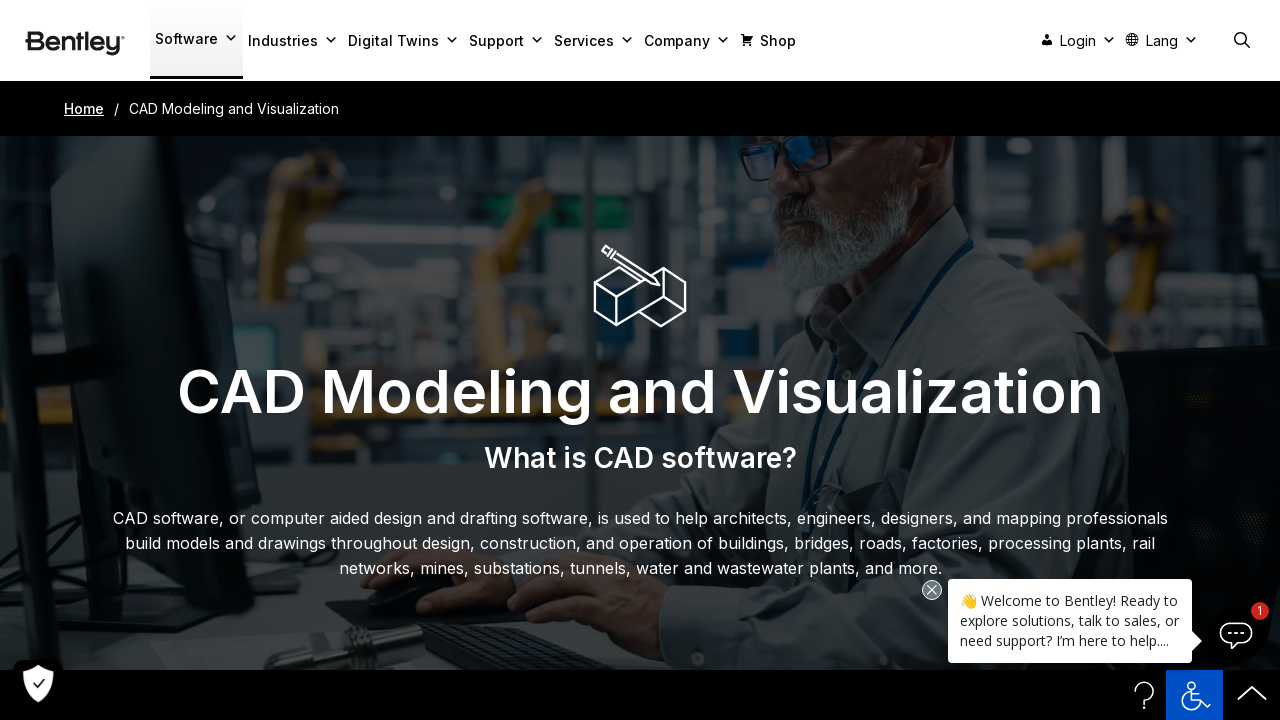

Navigated to CAD modeling and visualization page
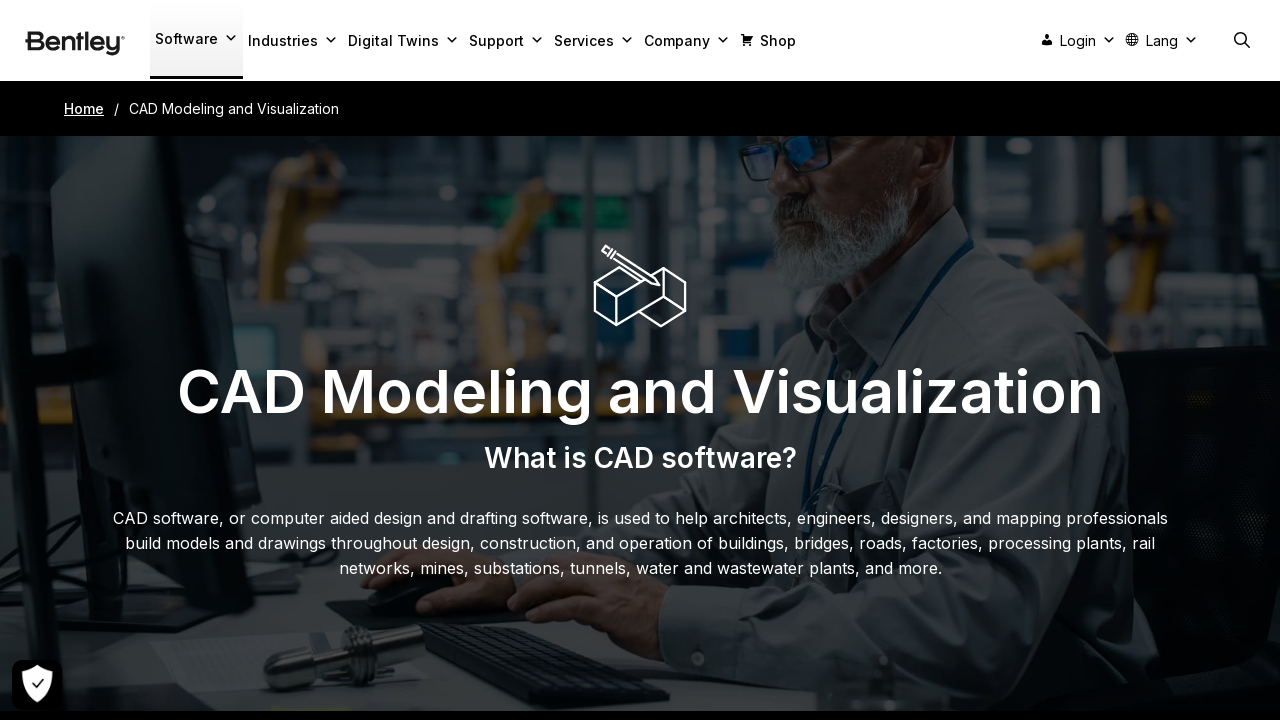

Clicked on page body element at (640, 360) on #post-23244
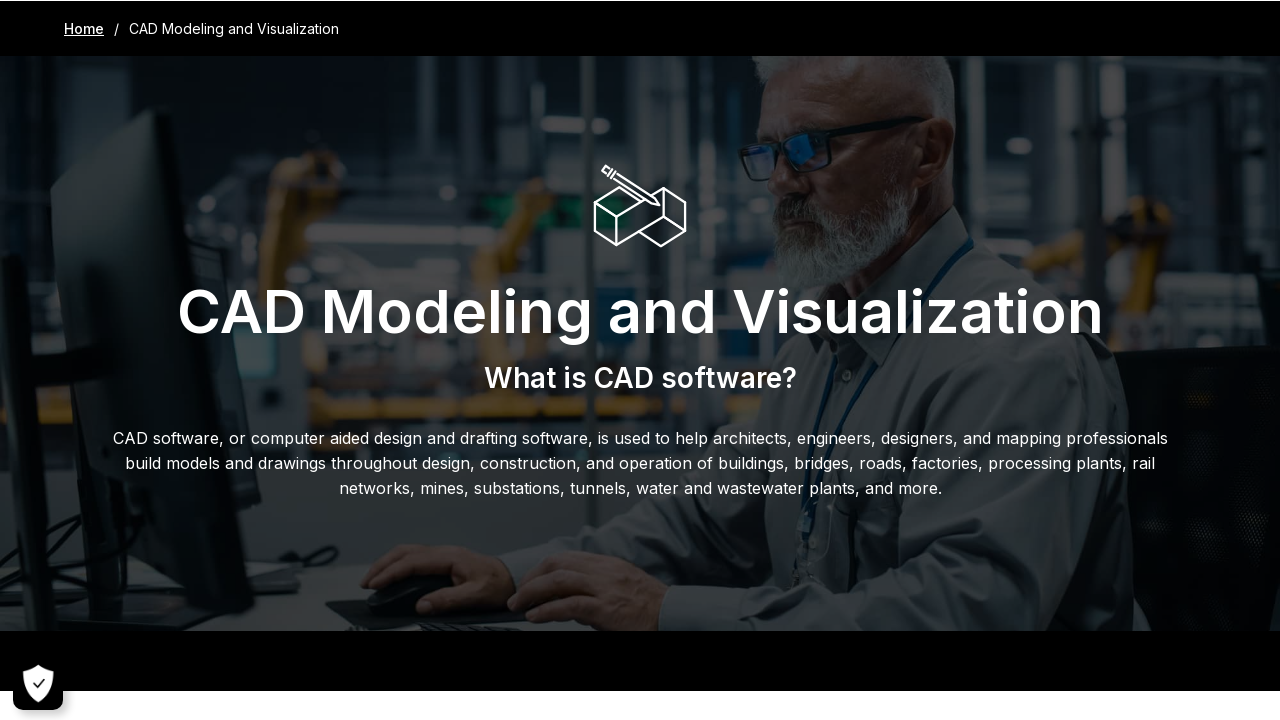

Subheader element is now visible
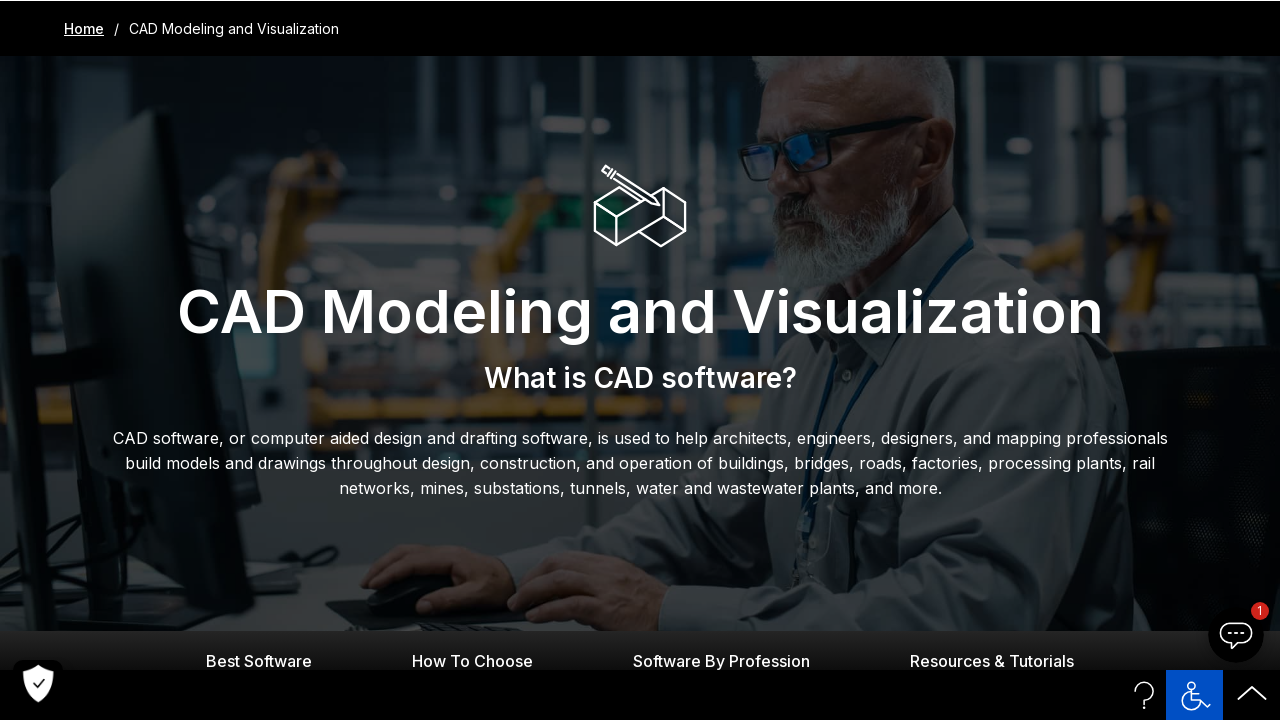

Retrieved subheader text: Best Software
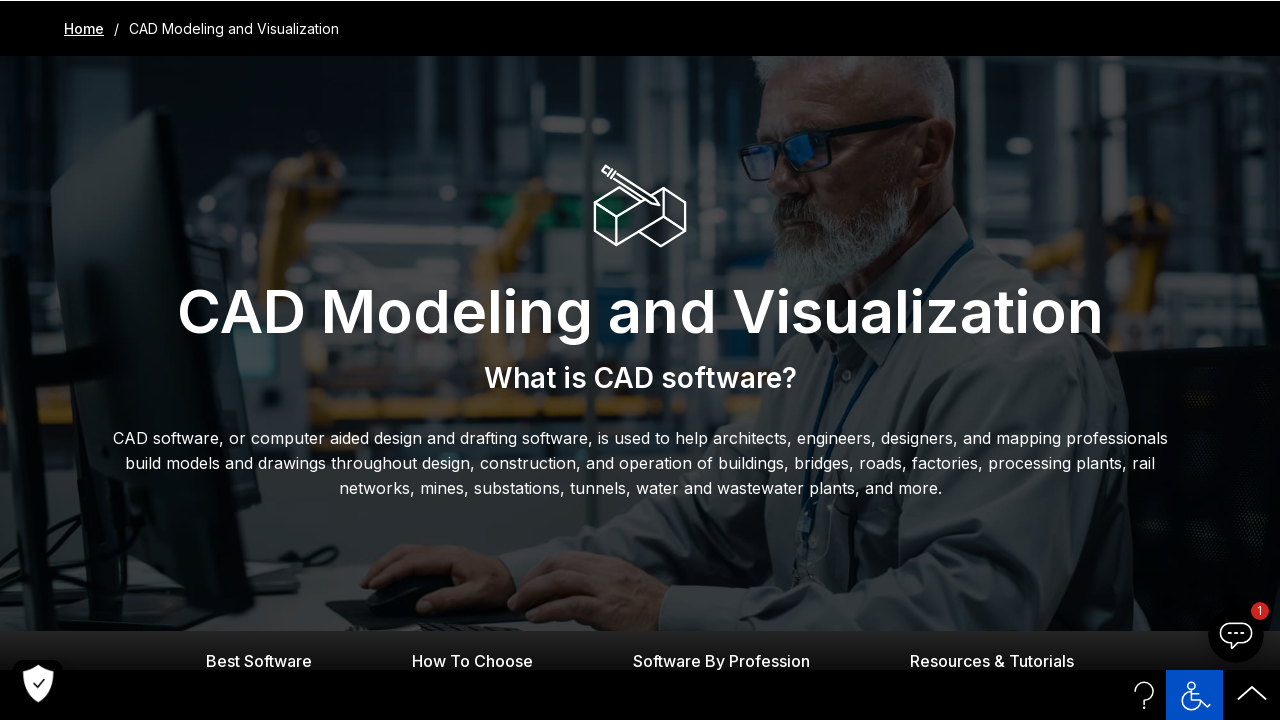

Verified subheader contains expected text
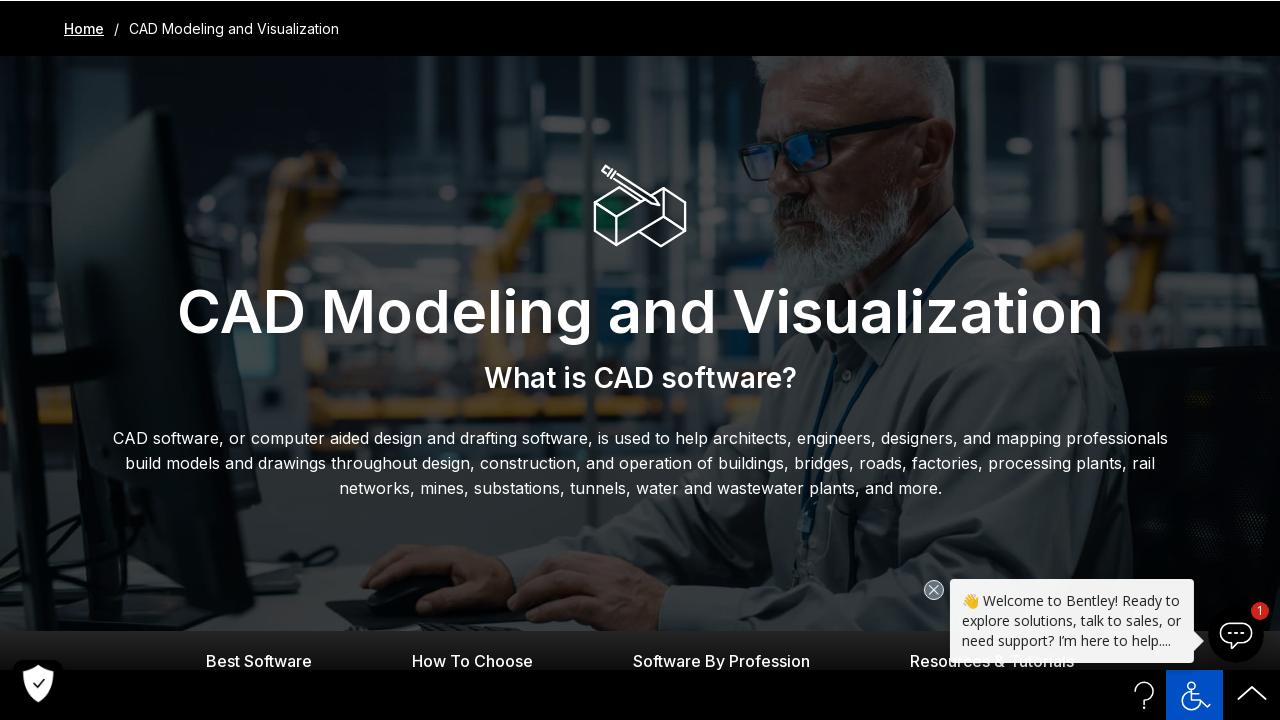

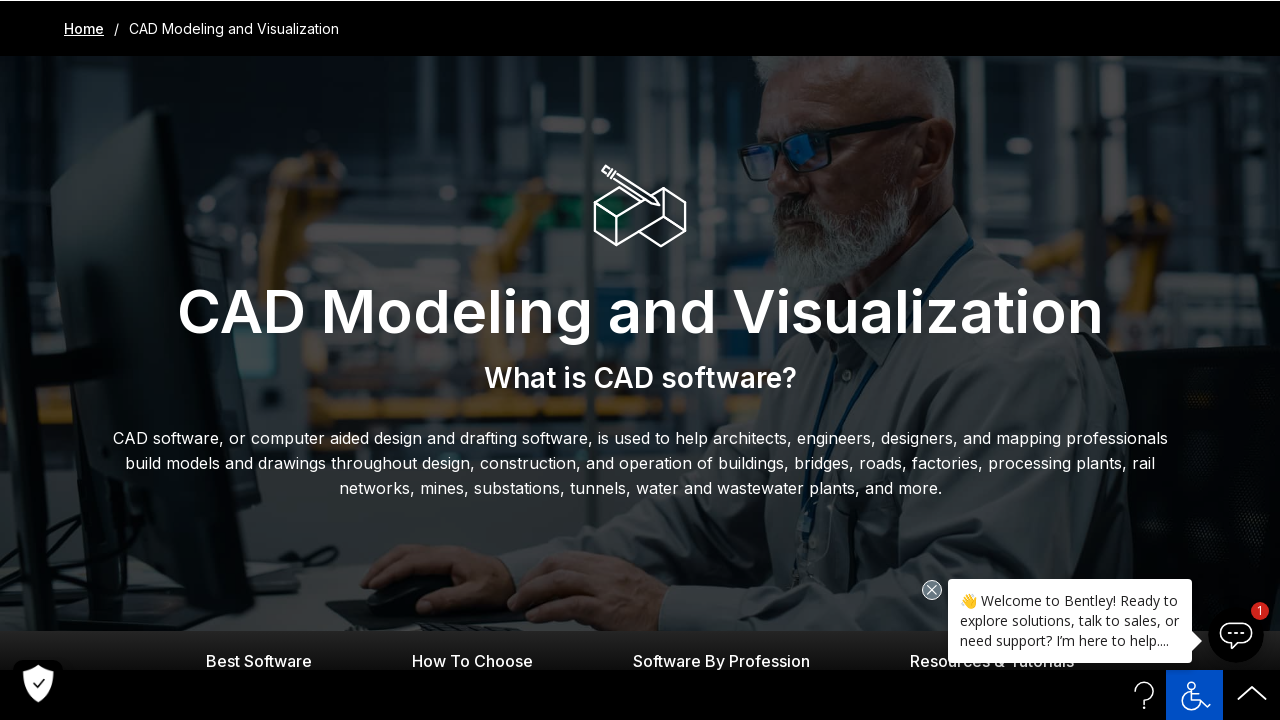